Tests dynamic content generation by clicking a button and waiting for specific text to appear

Starting URL: https://training-support.net/webelements/dynamic-content

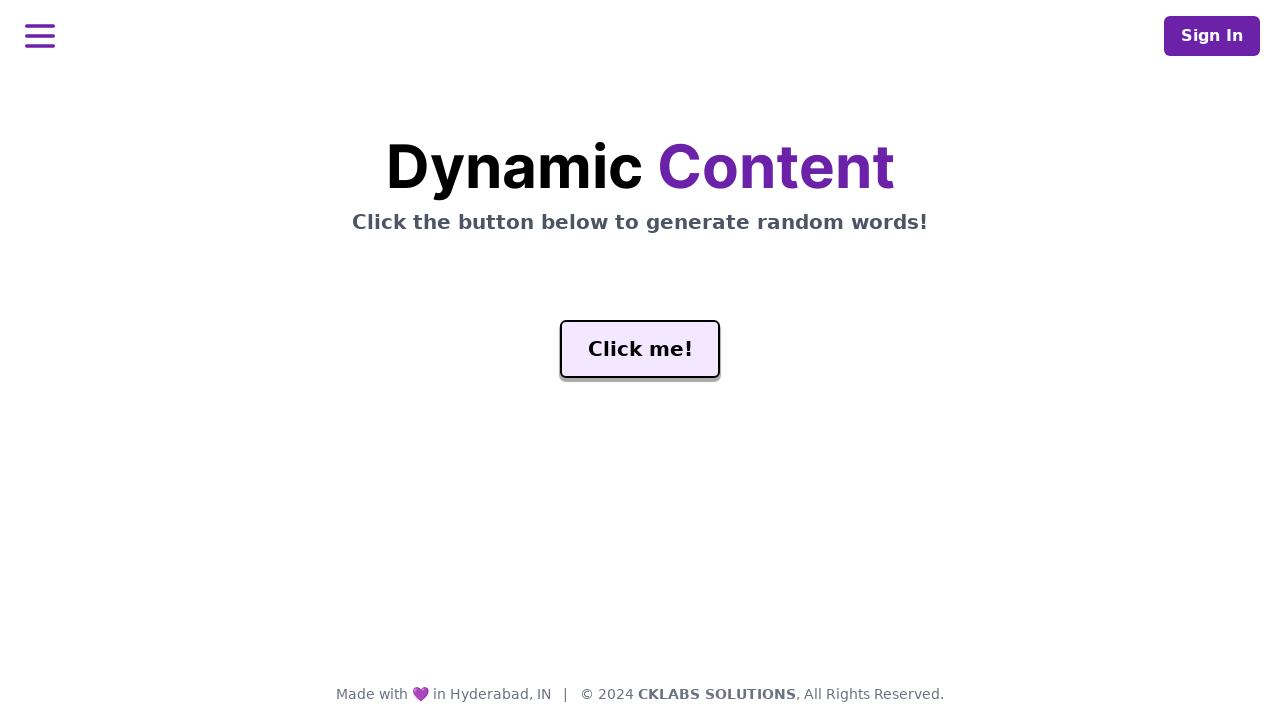

Clicked the generate button to trigger dynamic content at (640, 349) on #genButton
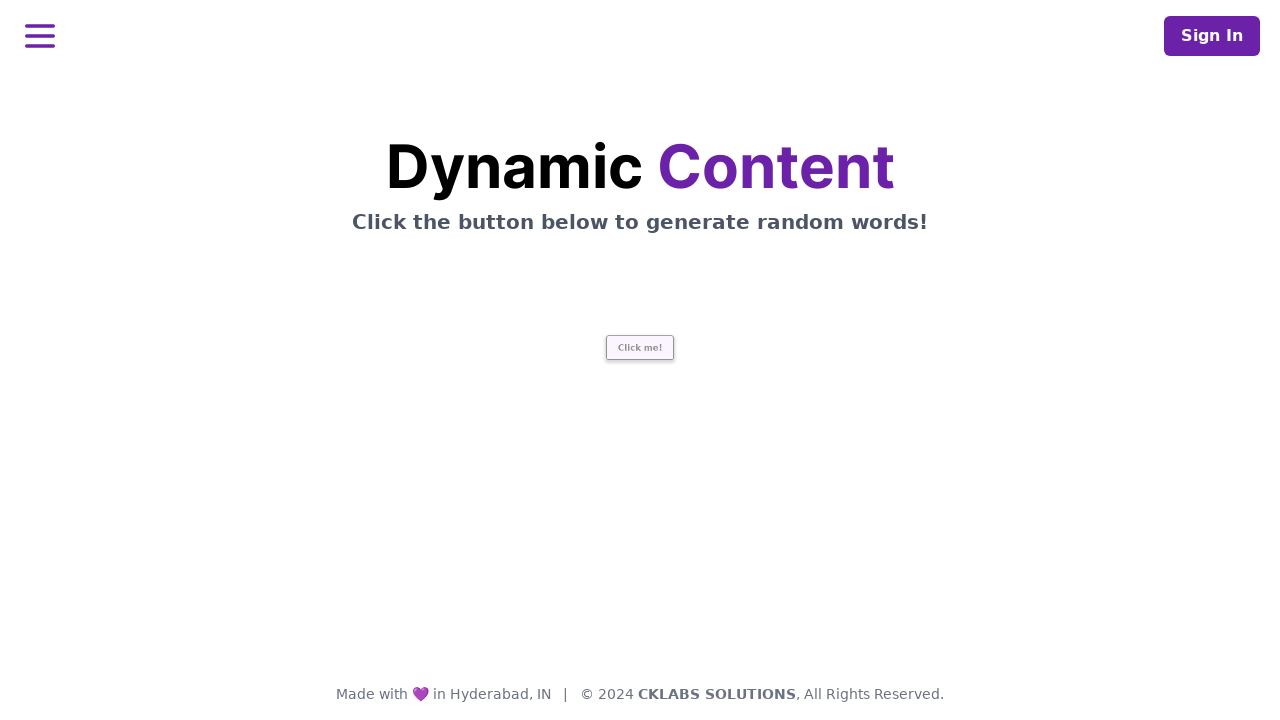

Waited for 'release' text to appear in the word element
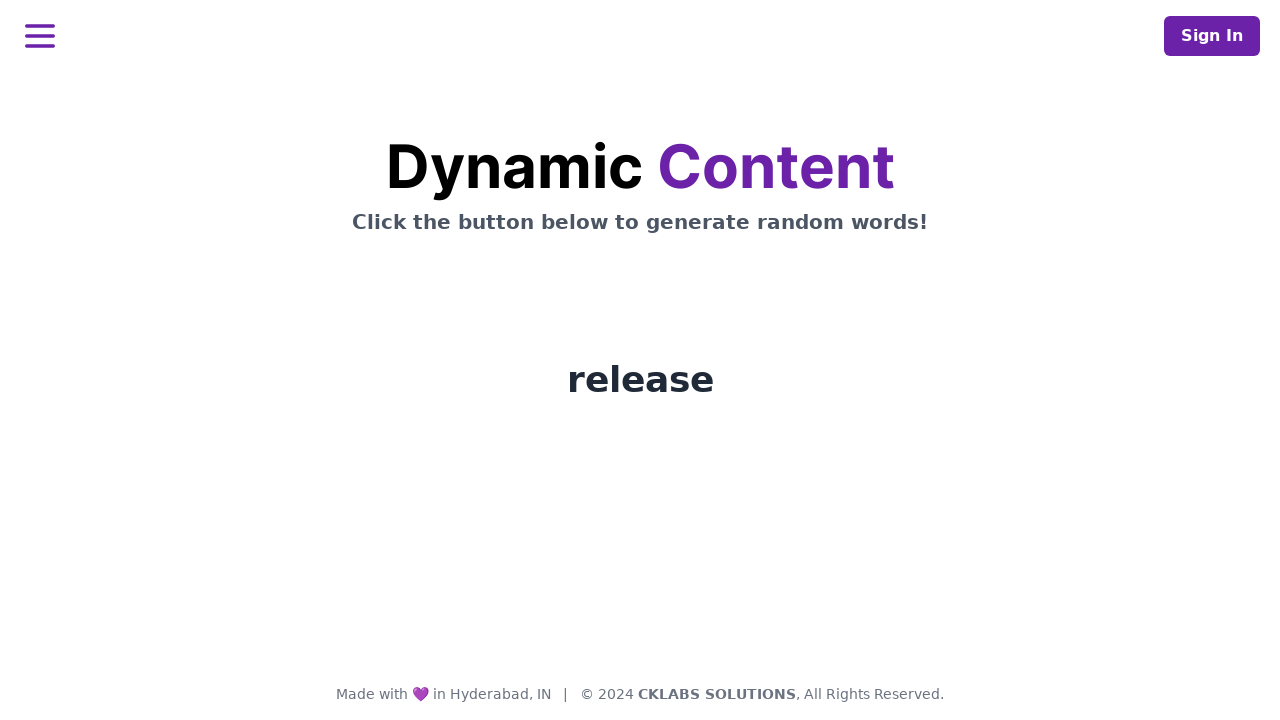

Located the word element
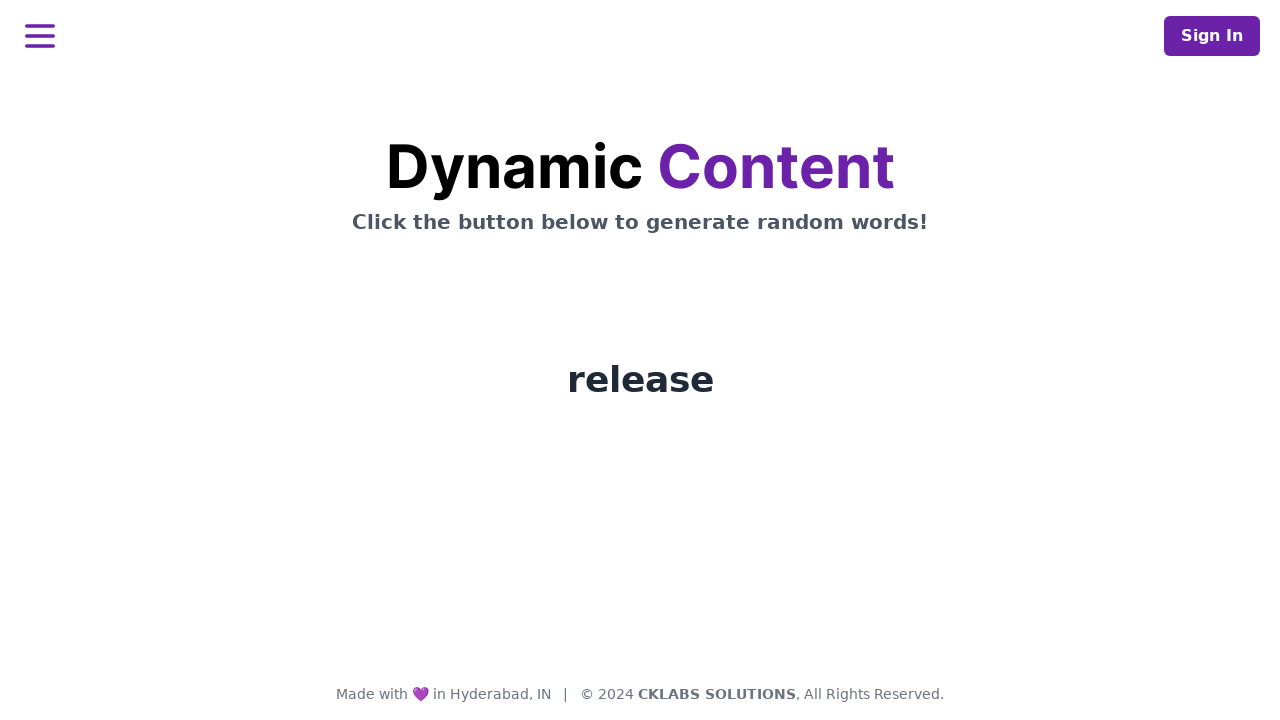

Retrieved and printed text content from word element
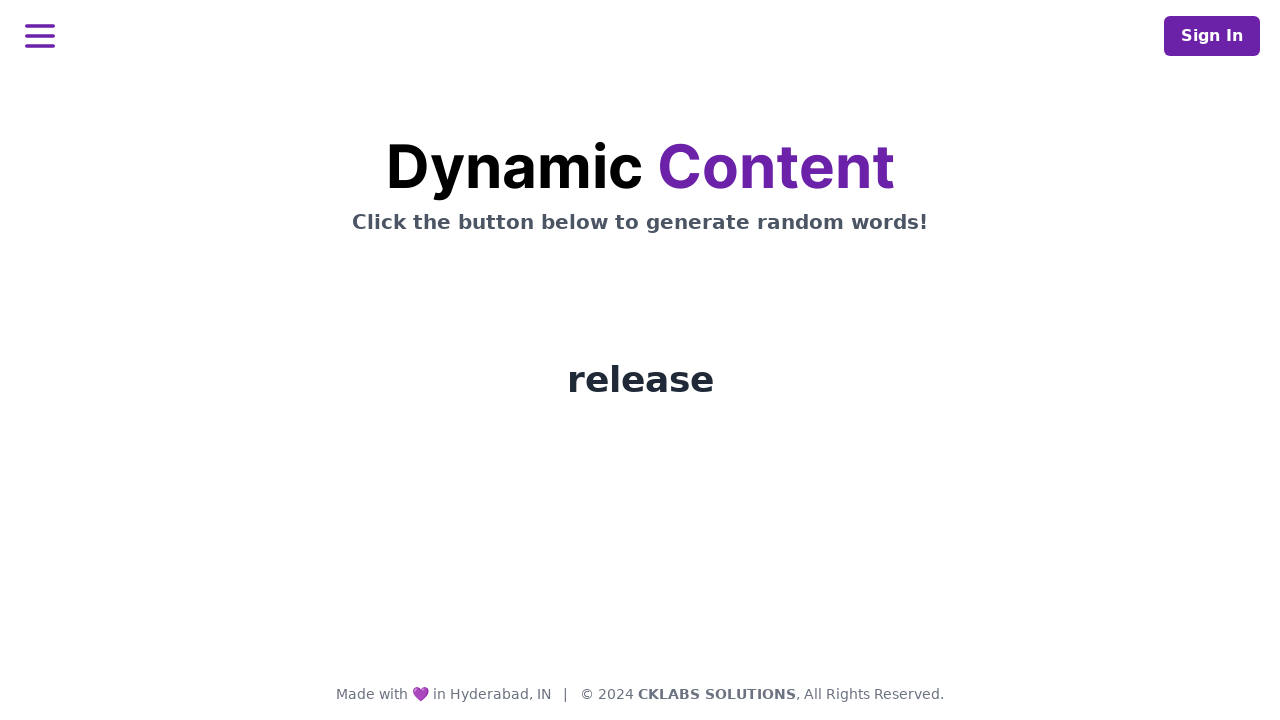

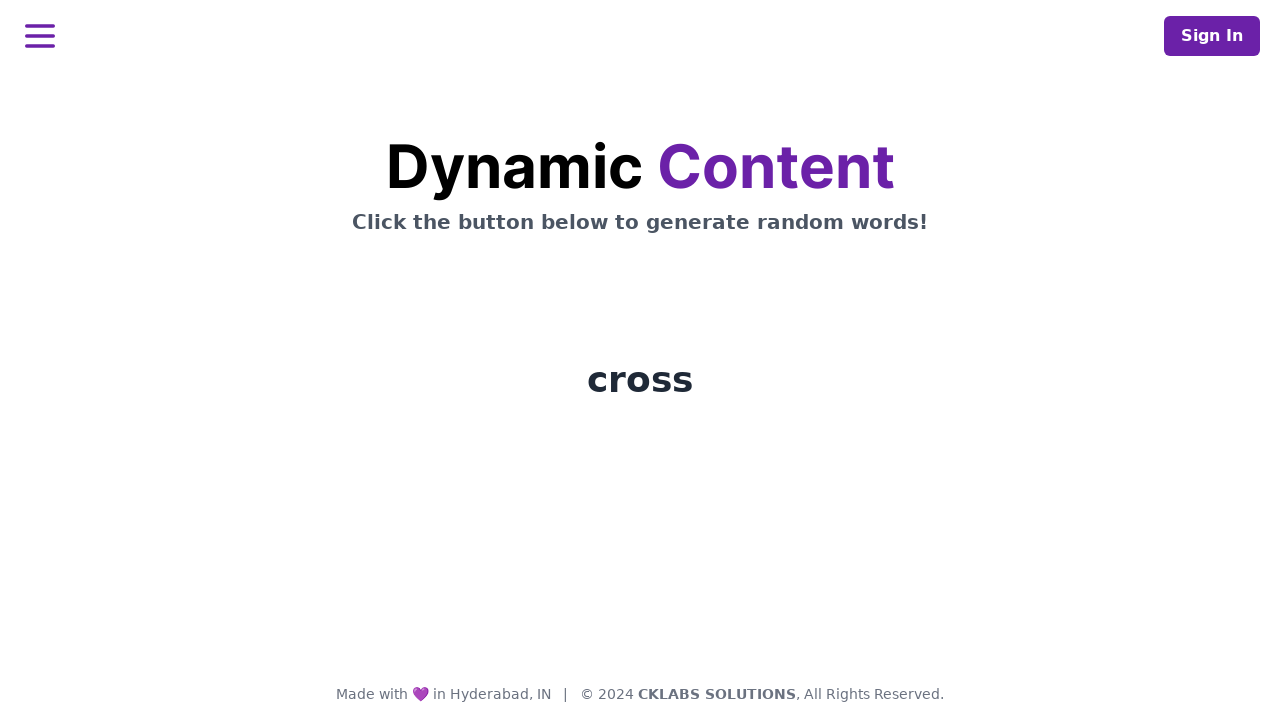